Tests selecting a city option in a Google Form

Starting URL: https://docs.google.com/forms/d/e/1FAIpQLSfiypnd69zhuDkjKgqvpID9kwO29UCzeCVrGGtbNPZXQok0jA/viewform

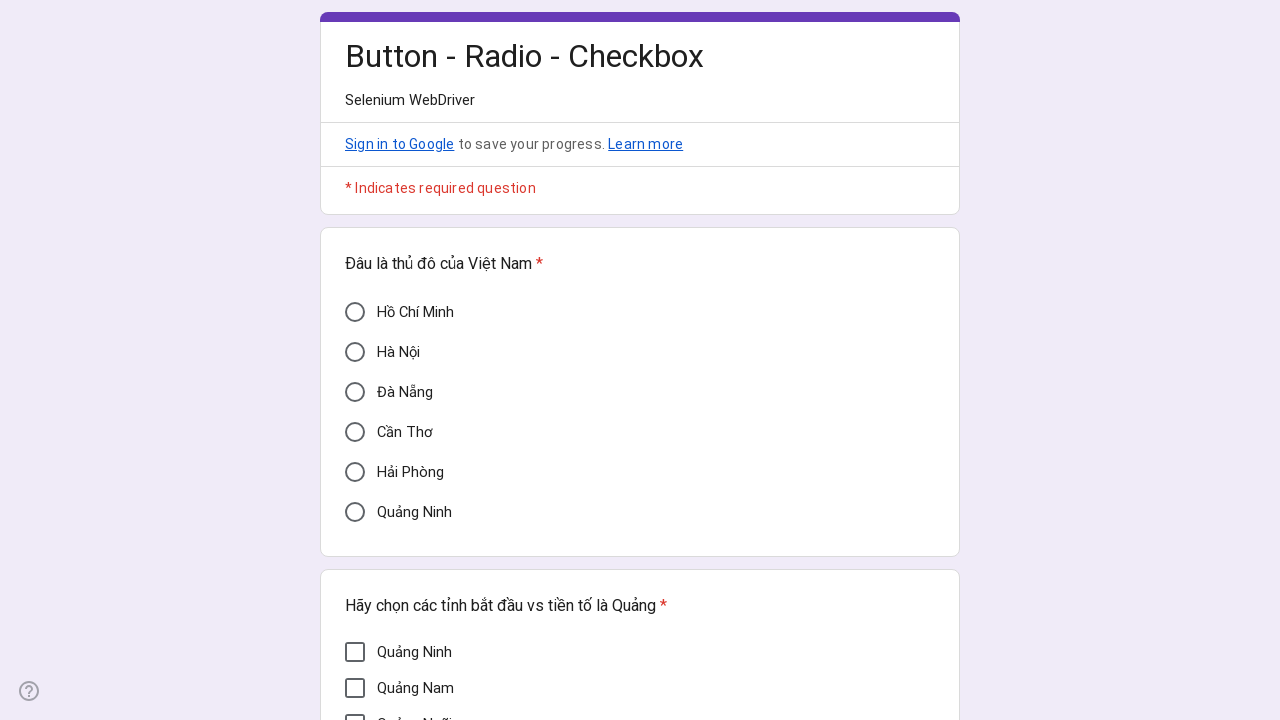

Clicked on 'Hà Nội' city option in the Google Form at (355, 352) on div[aria-label='Hà Nội']
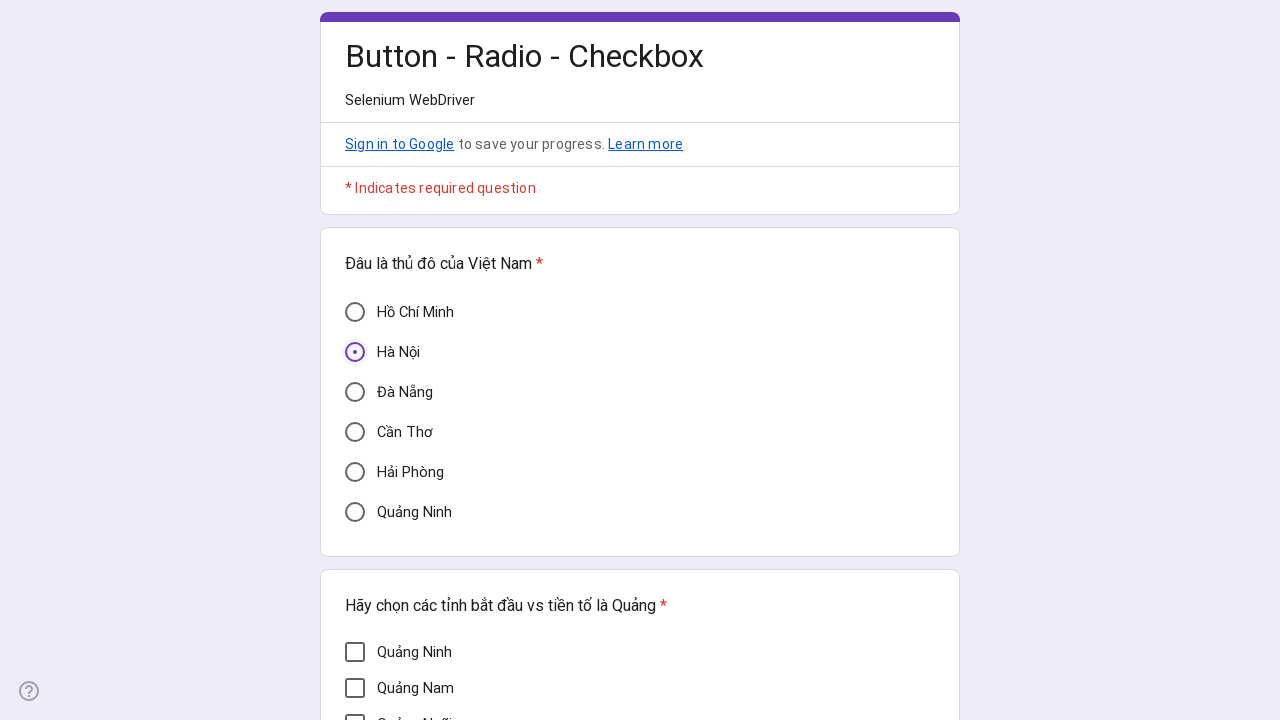

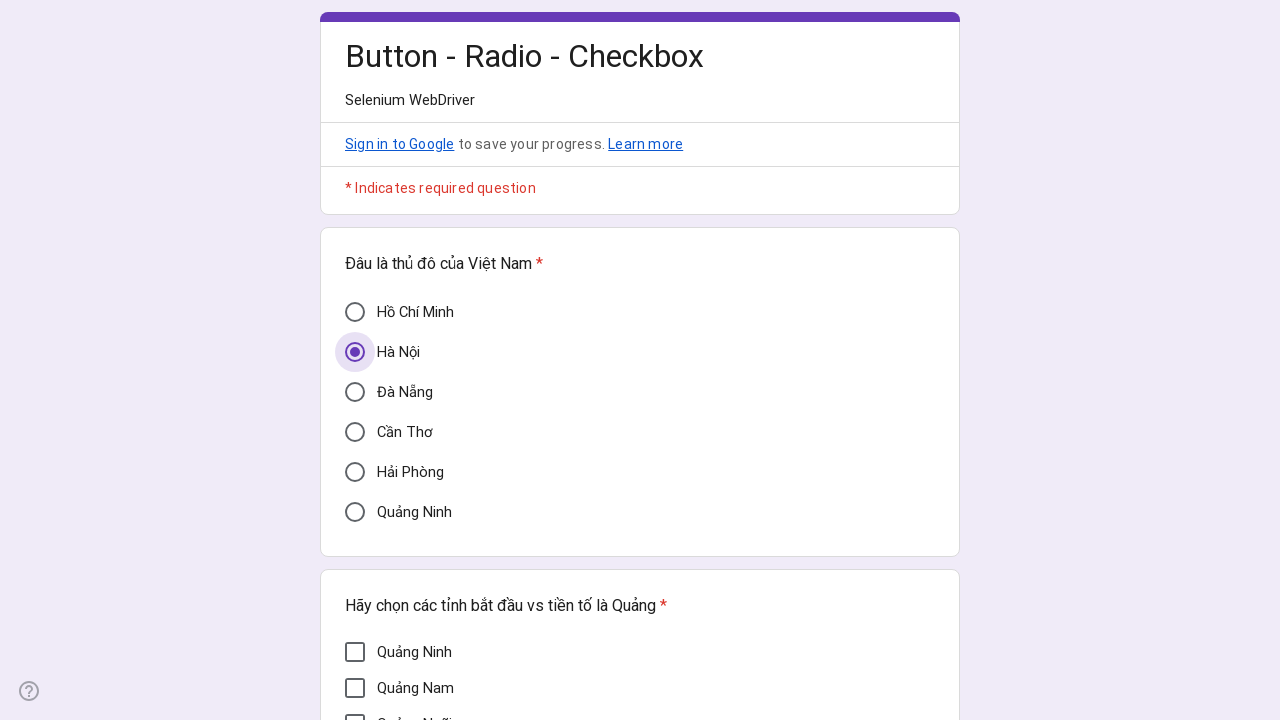